Navigates to FrontendFront website and scrolls to the "built-by" element at the bottom of the page to verify scroll functionality.

Starting URL: https://frontendfront.com/

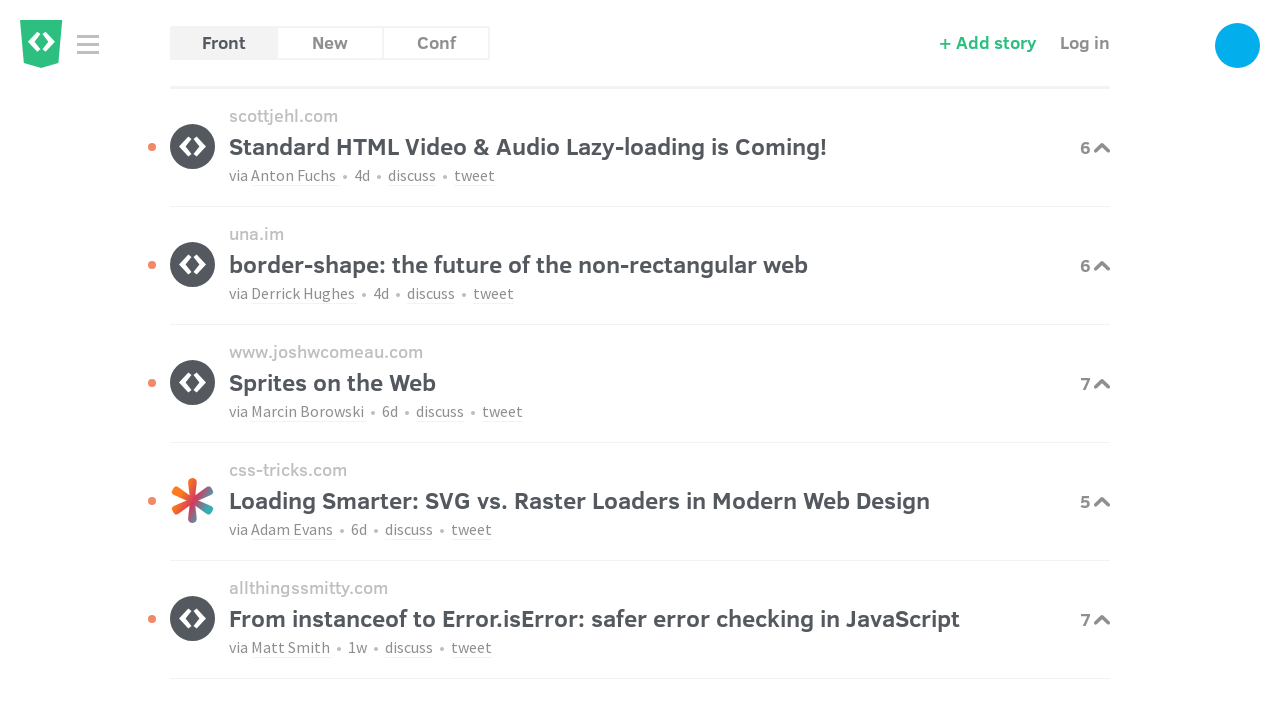

Built-by element loaded and ready
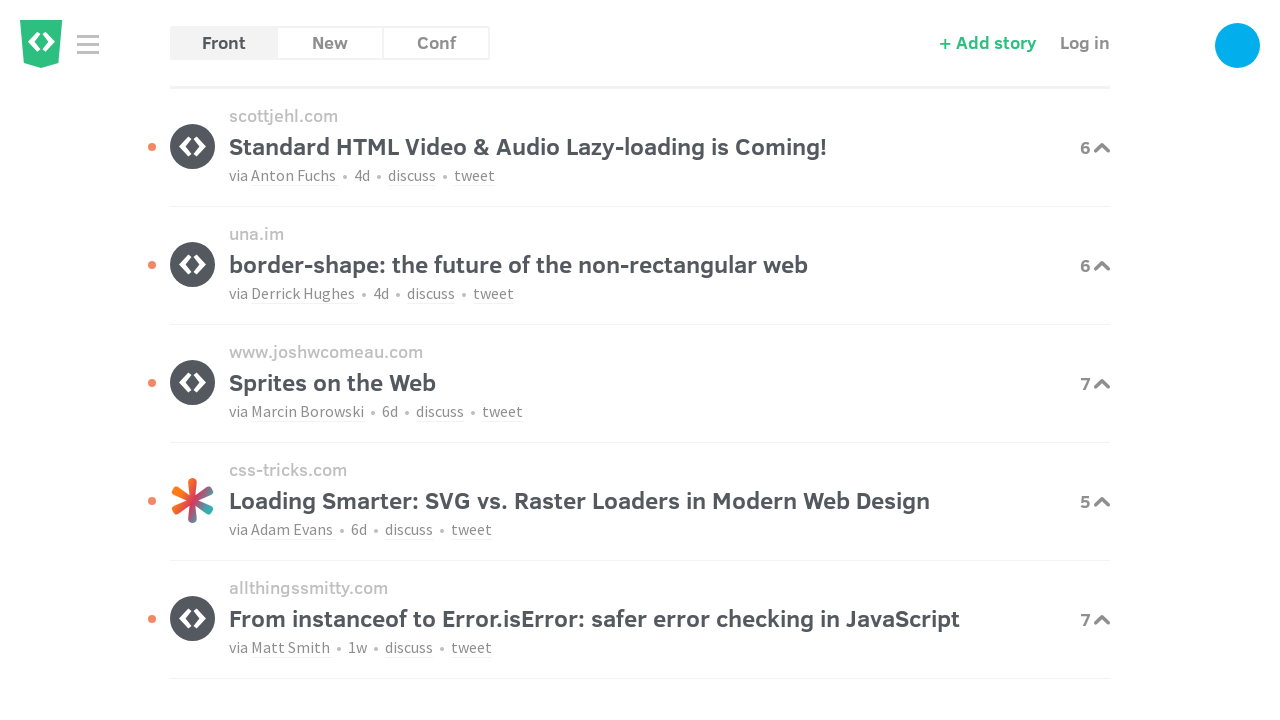

Scrolled to built-by element at bottom of page
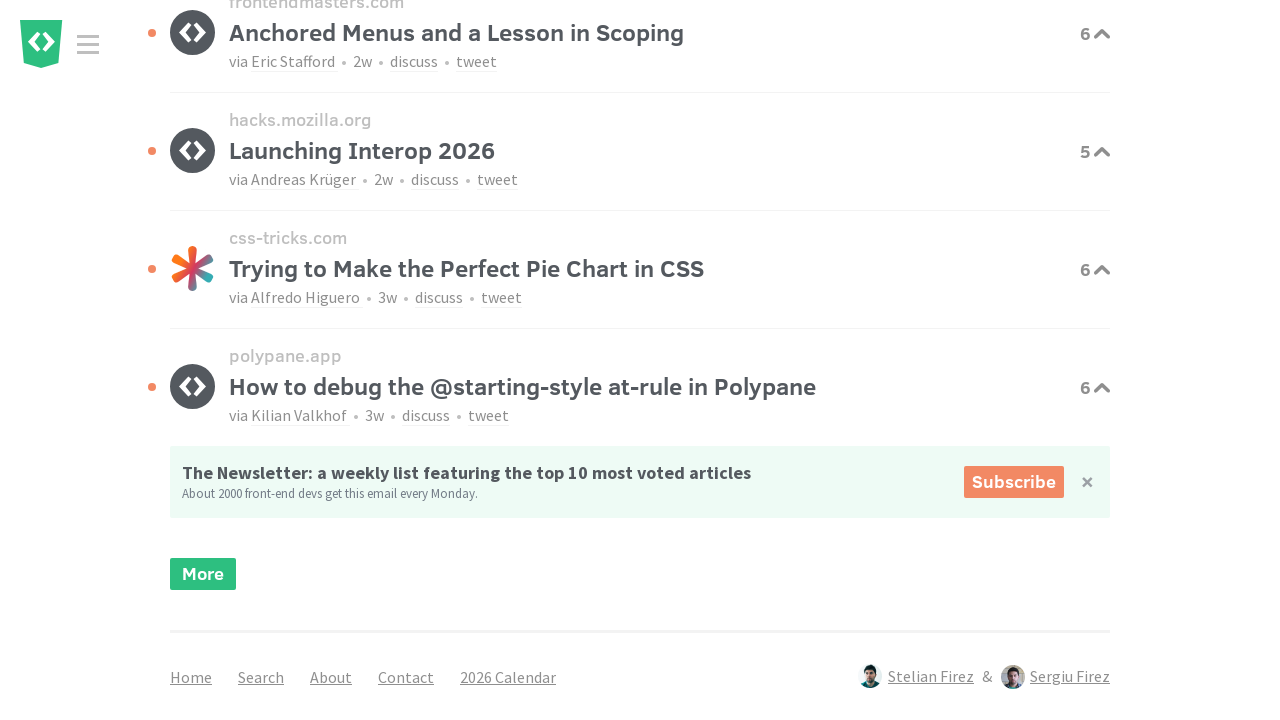

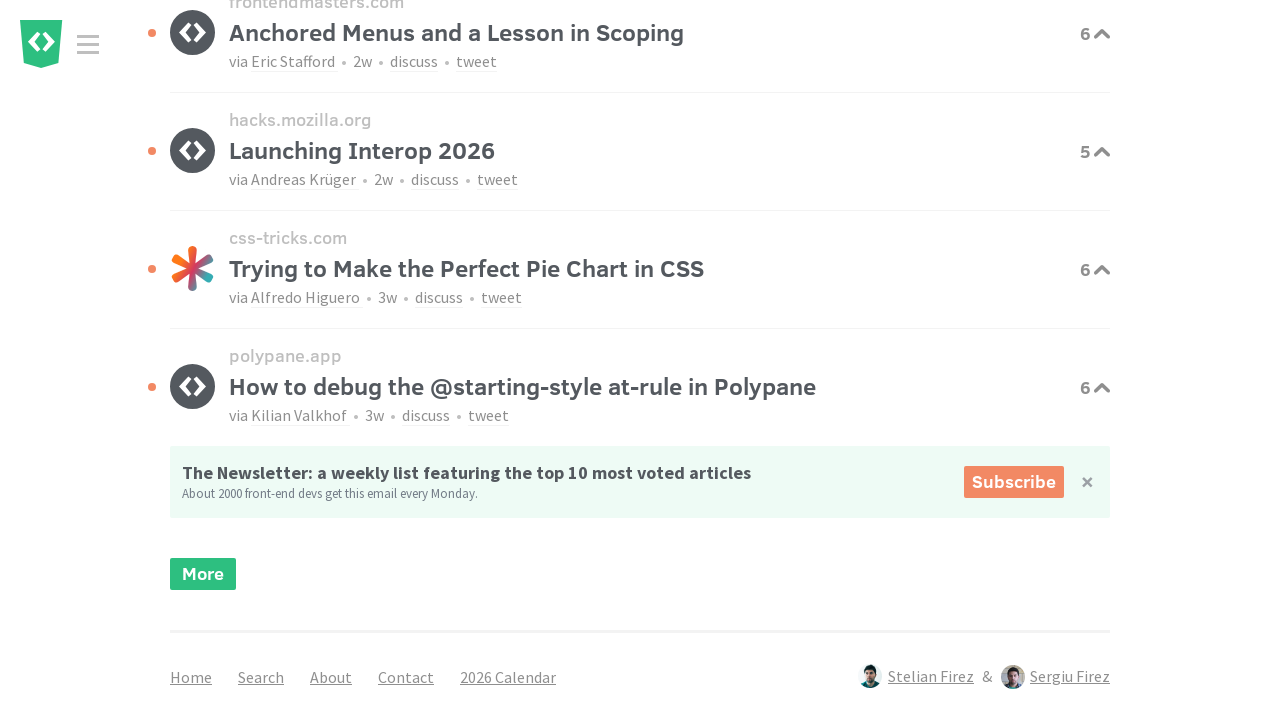